Finds a specific row by text ("Jenkins") and interacts with its checkbox and link

Starting URL: https://seleniumpractise.blogspot.com/2021/08/webtable-in-html.html

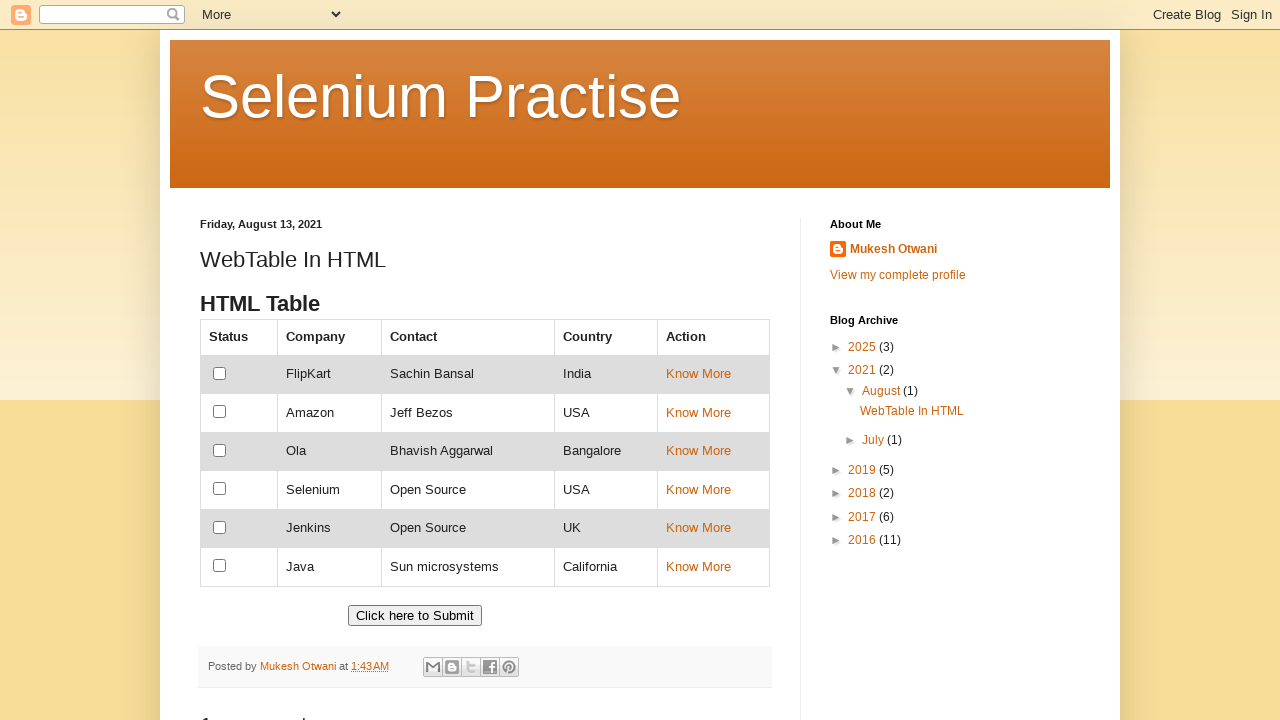

Clicked checkbox for Jenkins row at (220, 527) on xpath=//td[text()='Jenkins']//preceding-sibling::td[1]//input
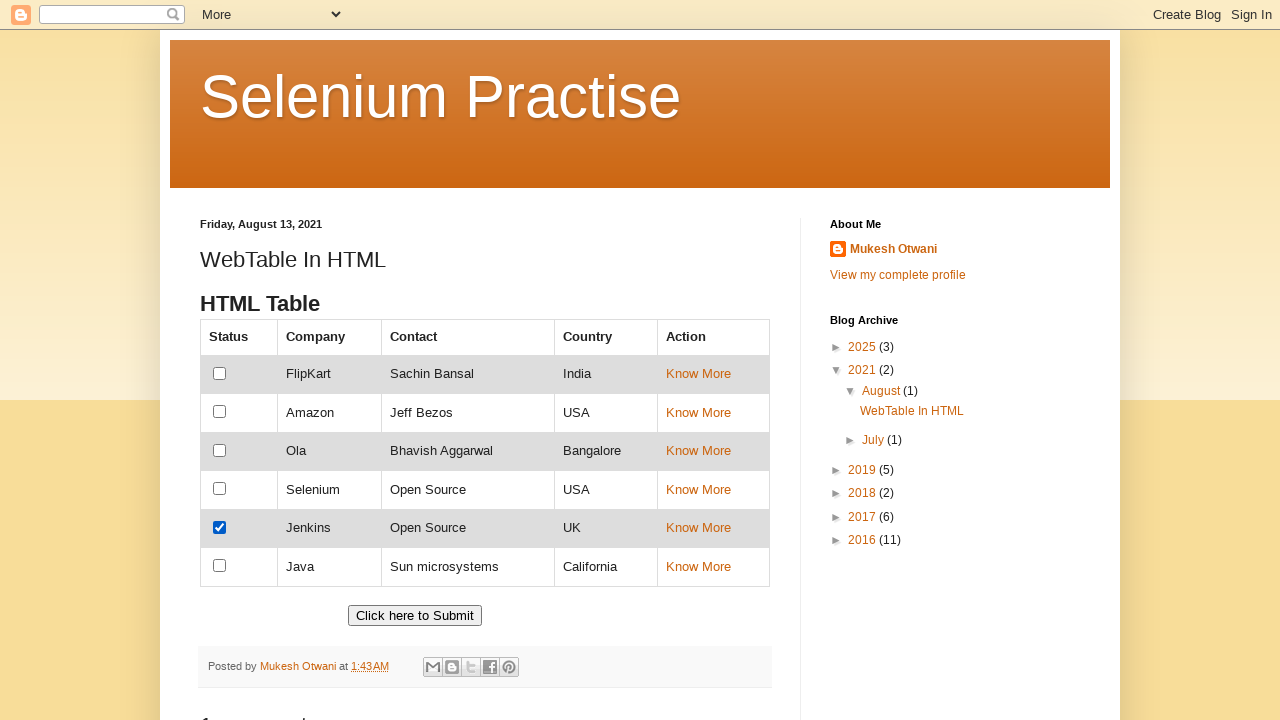

Waited 1 second
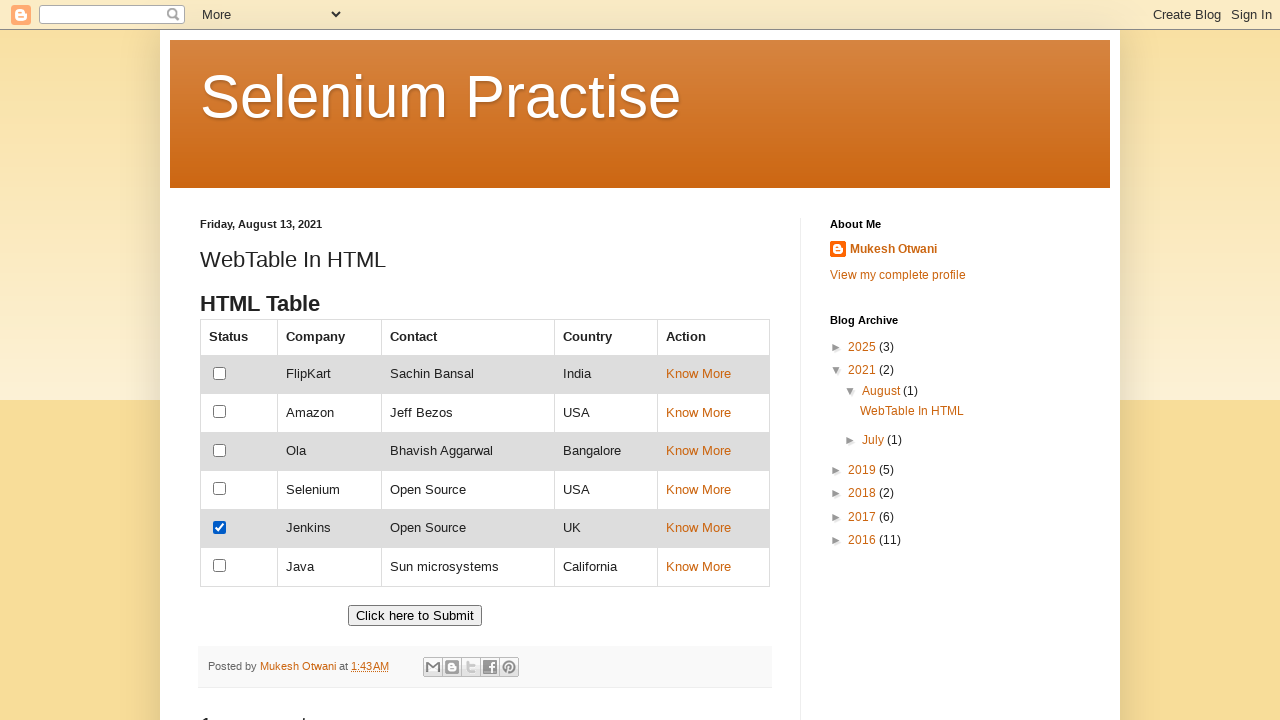

Clicked link in Jenkins row at (713, 529) on xpath=//td[text()='Jenkins']//following-sibling::td[3]
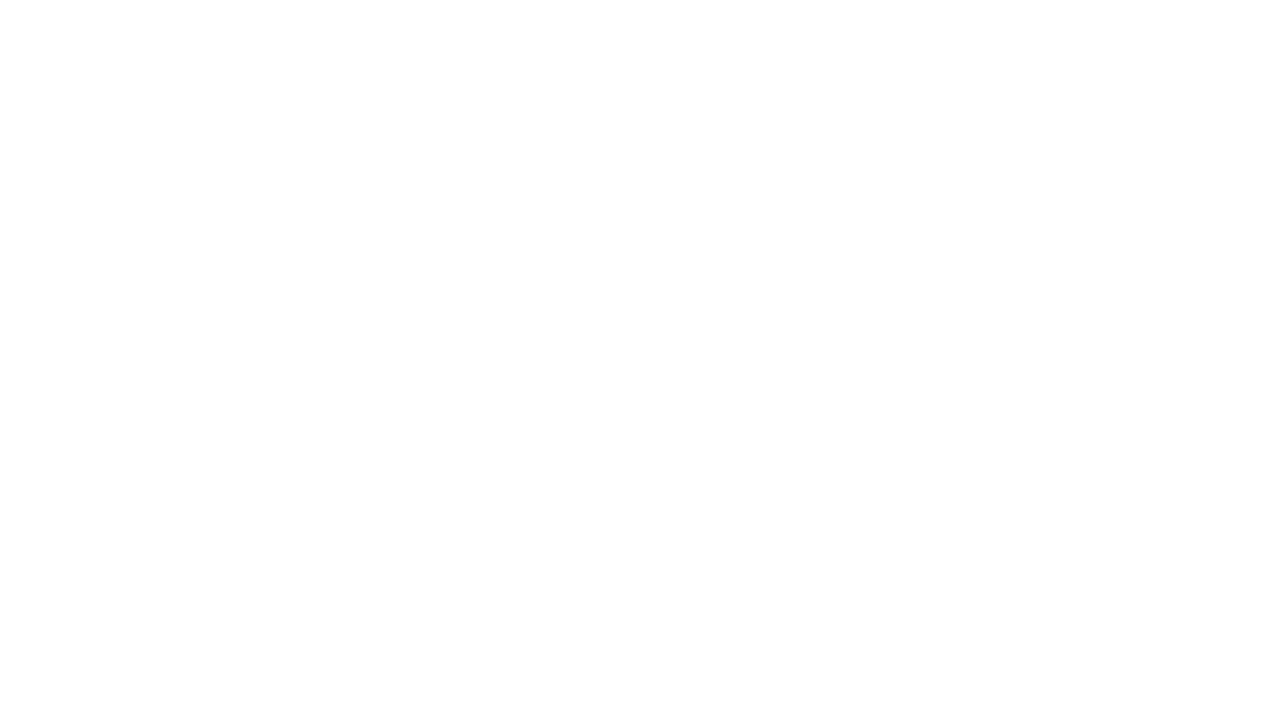

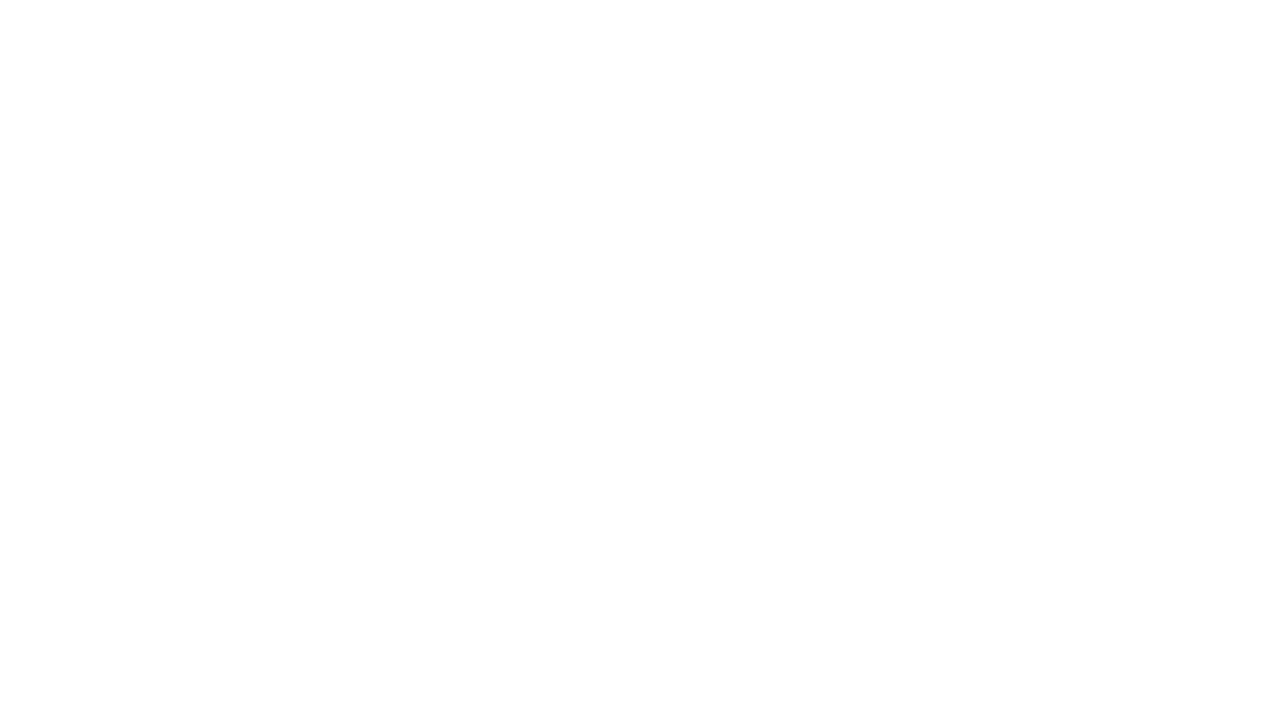